Reads and verifies the footer text element on the forum homepage without requiring authentication

Starting URL: https://forum.index.hu/Topic/showTopicList

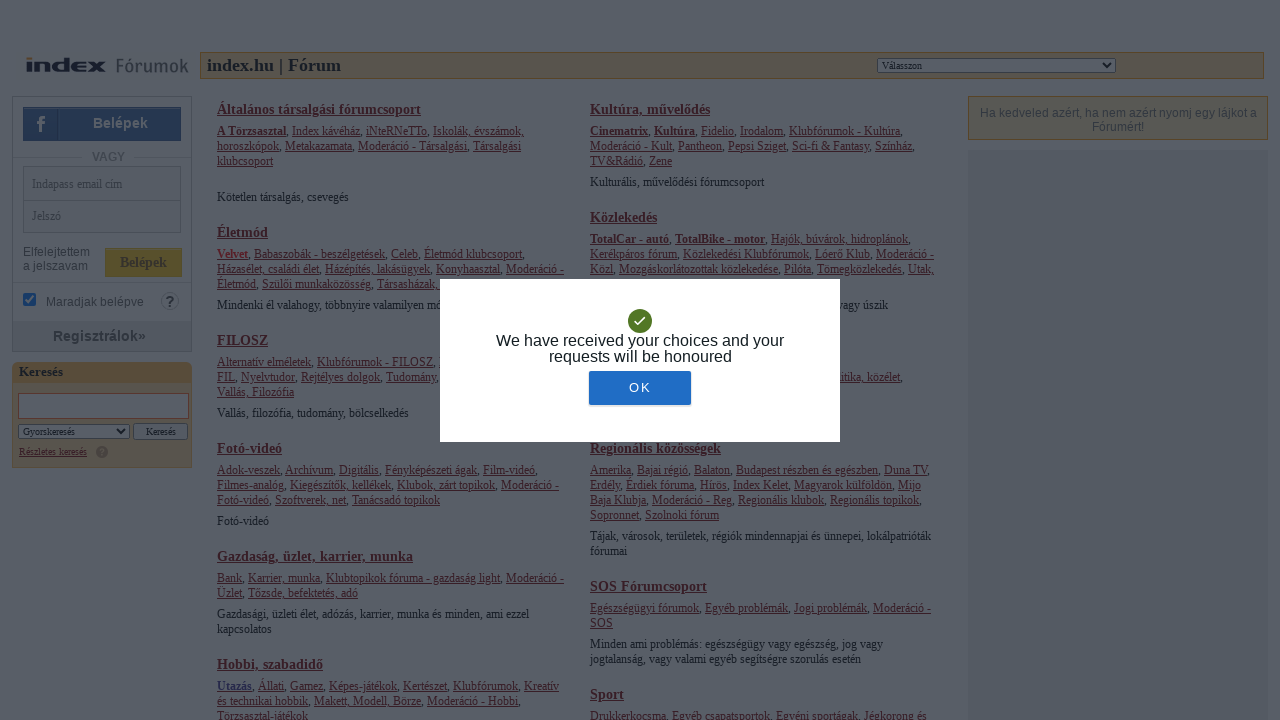

Waited for footer text element to be visible
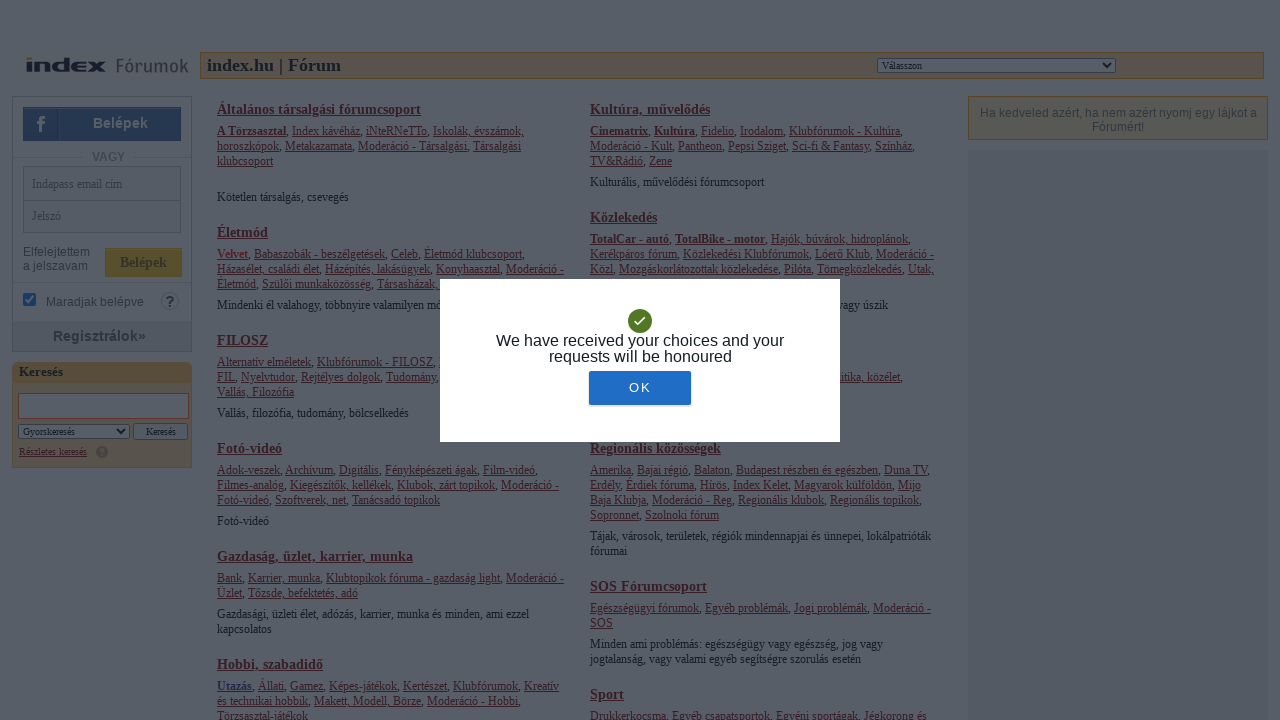

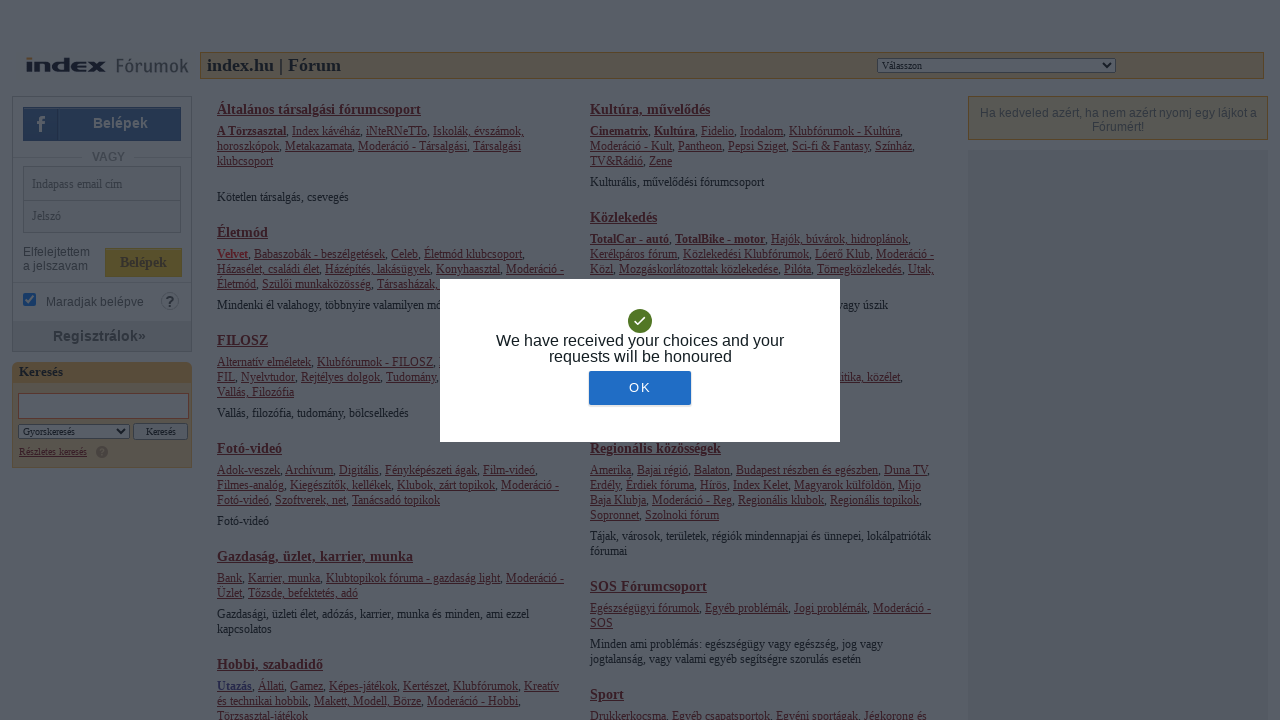